Tests checkbox functionality by verifying default states, clicking to toggle both checkboxes, and confirming the changed states

Starting URL: https://practice.cydeo.com/checkboxes

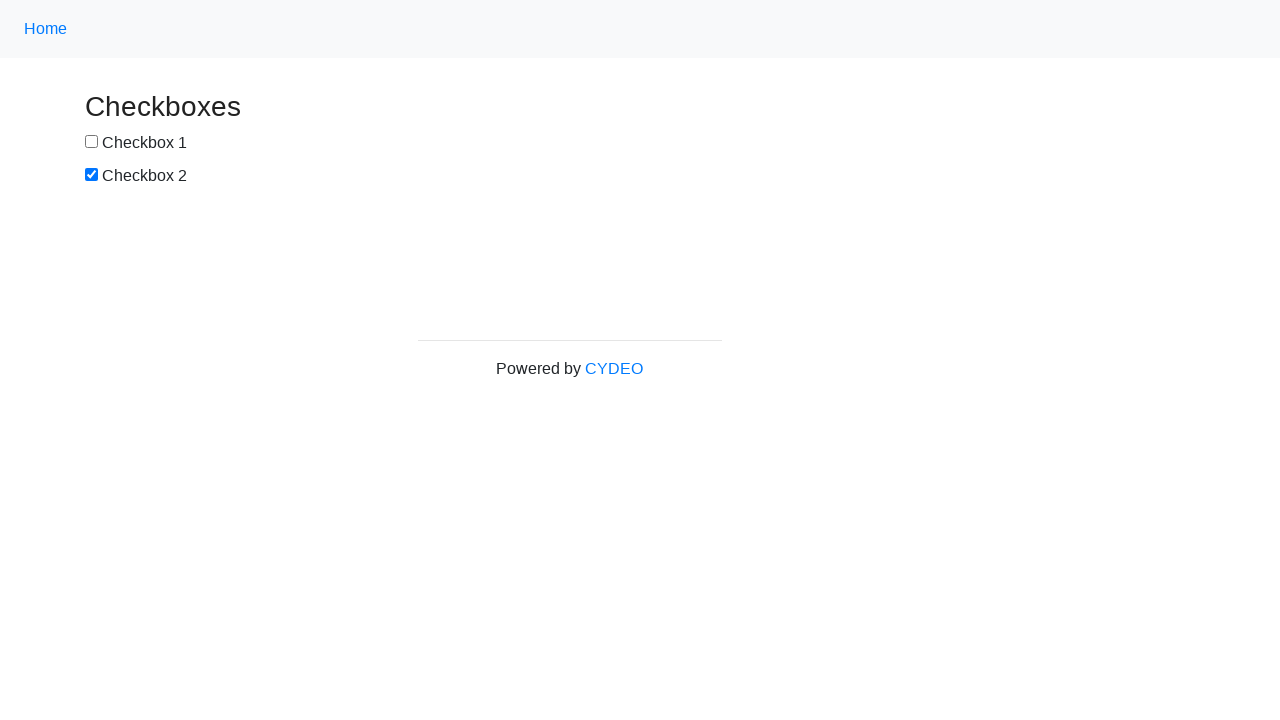

Located checkbox1 element
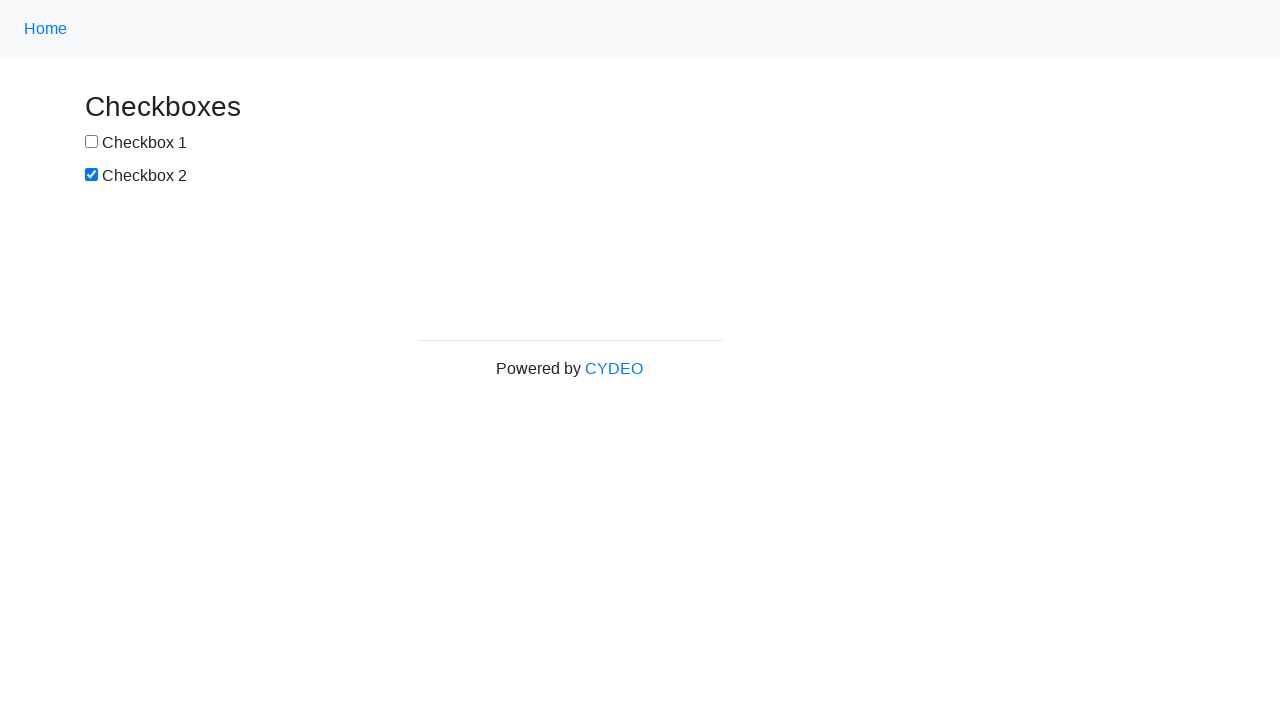

Located checkbox2 element
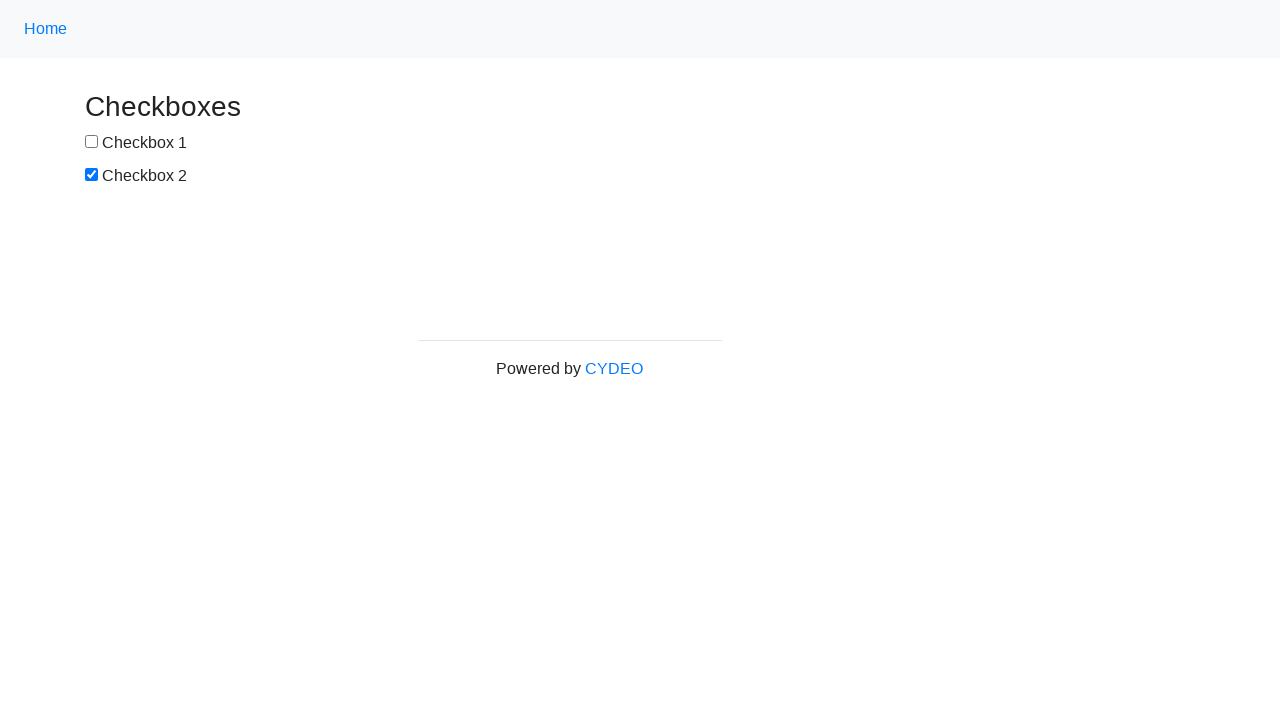

Verified checkbox1 is not selected by default
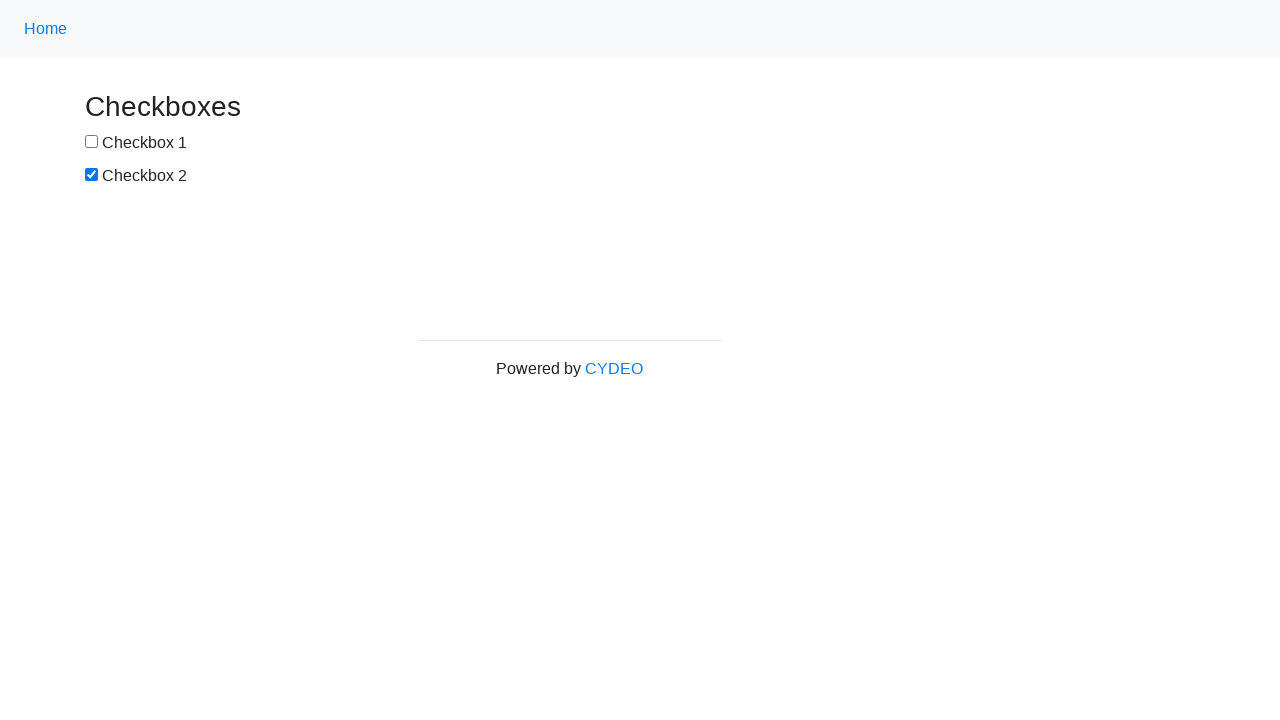

Verified checkbox2 is selected by default
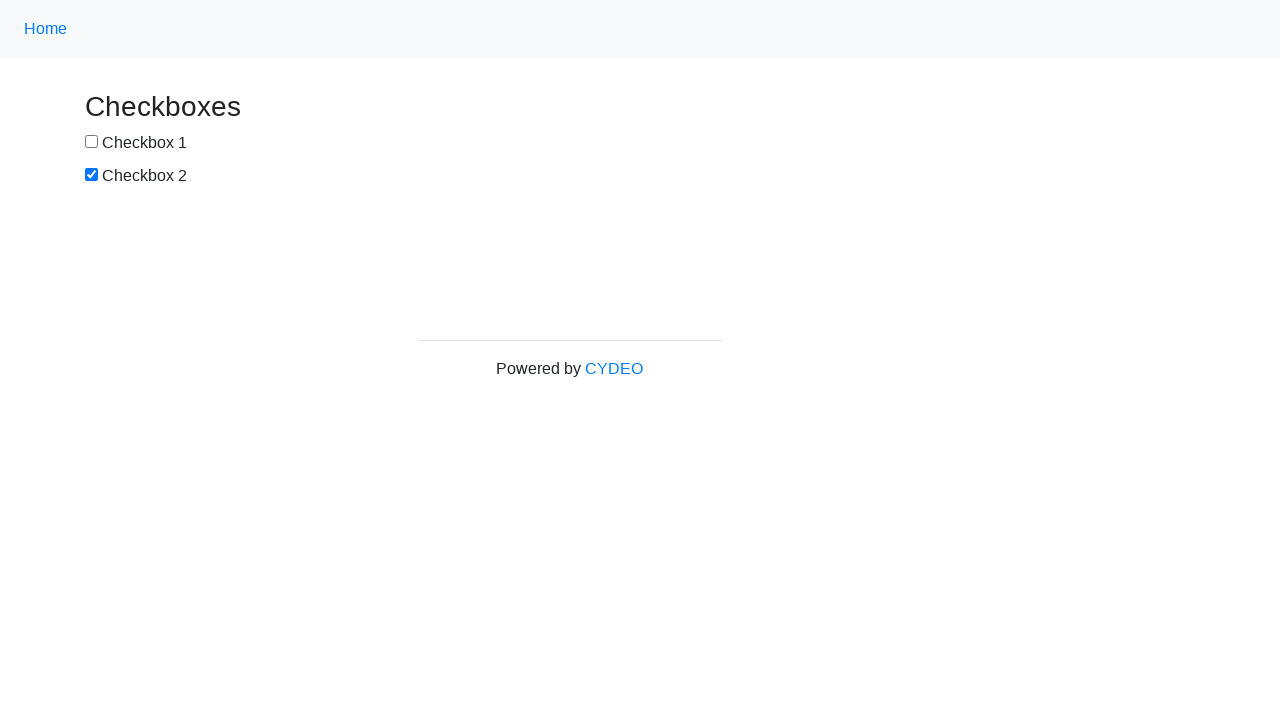

Clicked checkbox1 to select it at (92, 142) on input[name='checkbox1']
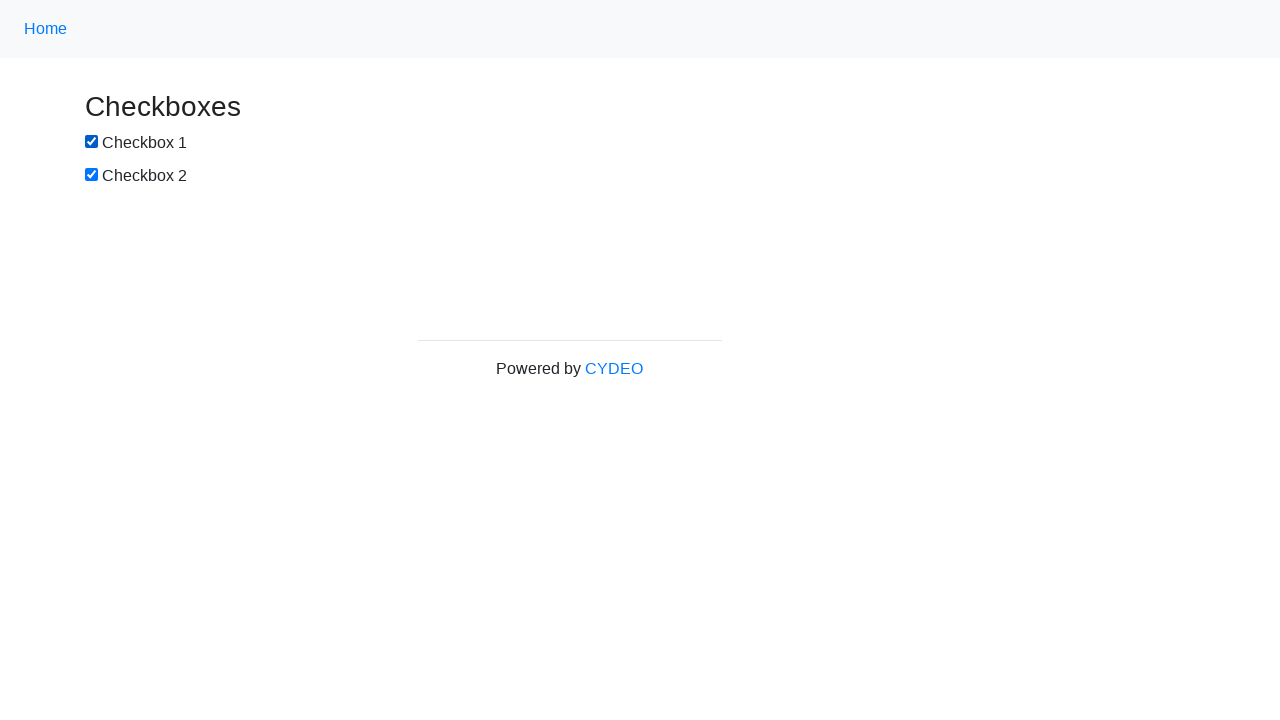

Clicked checkbox2 to deselect it at (92, 175) on input[name='checkbox2']
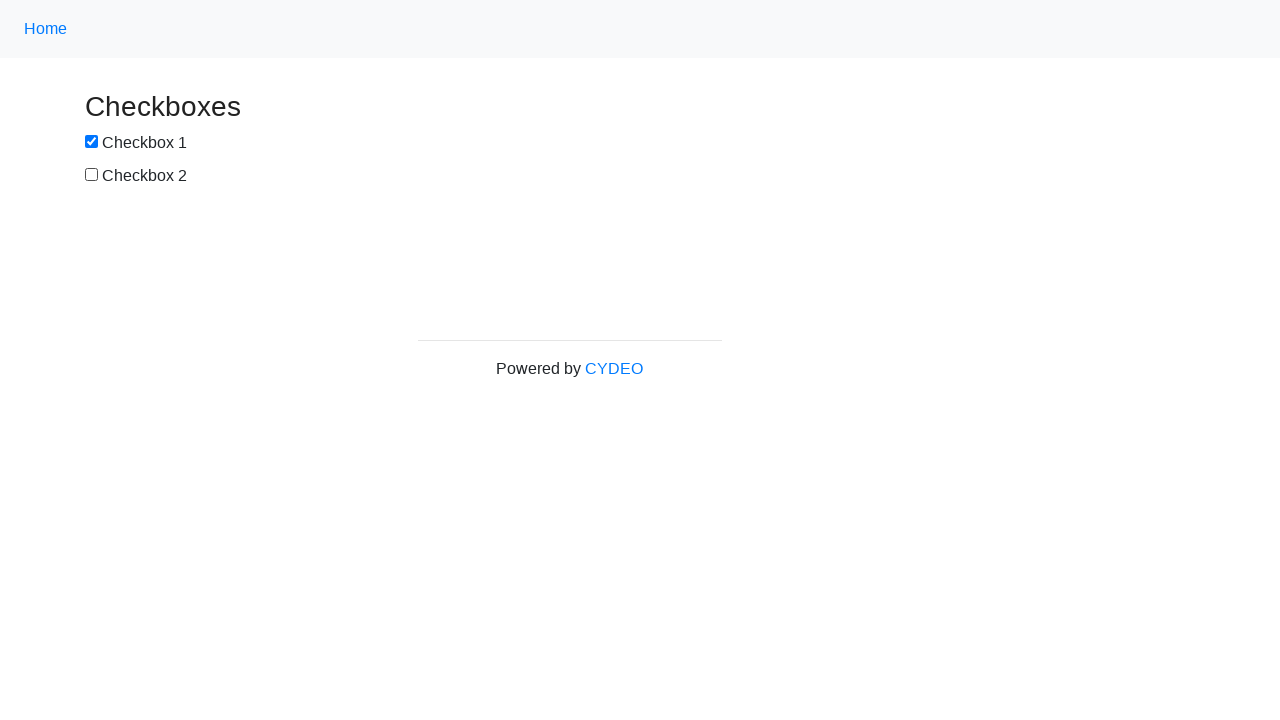

Verified checkbox1 is now selected after click
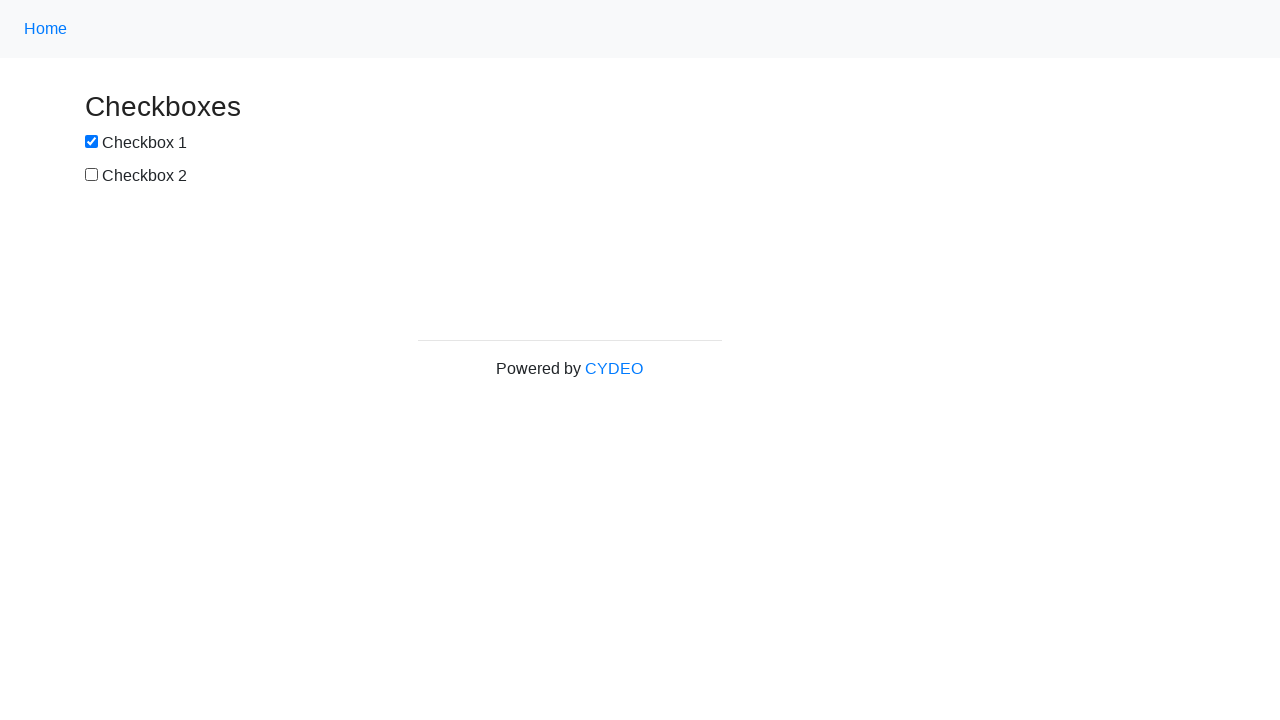

Verified checkbox2 is now deselected after click
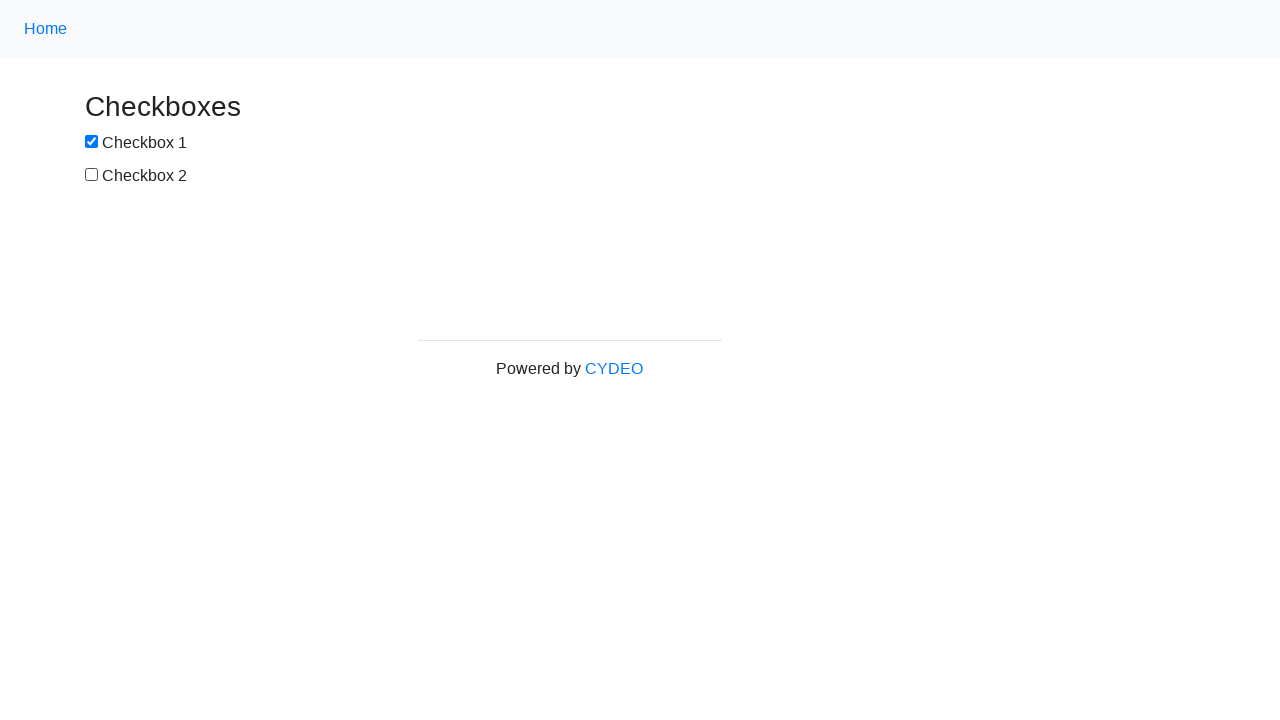

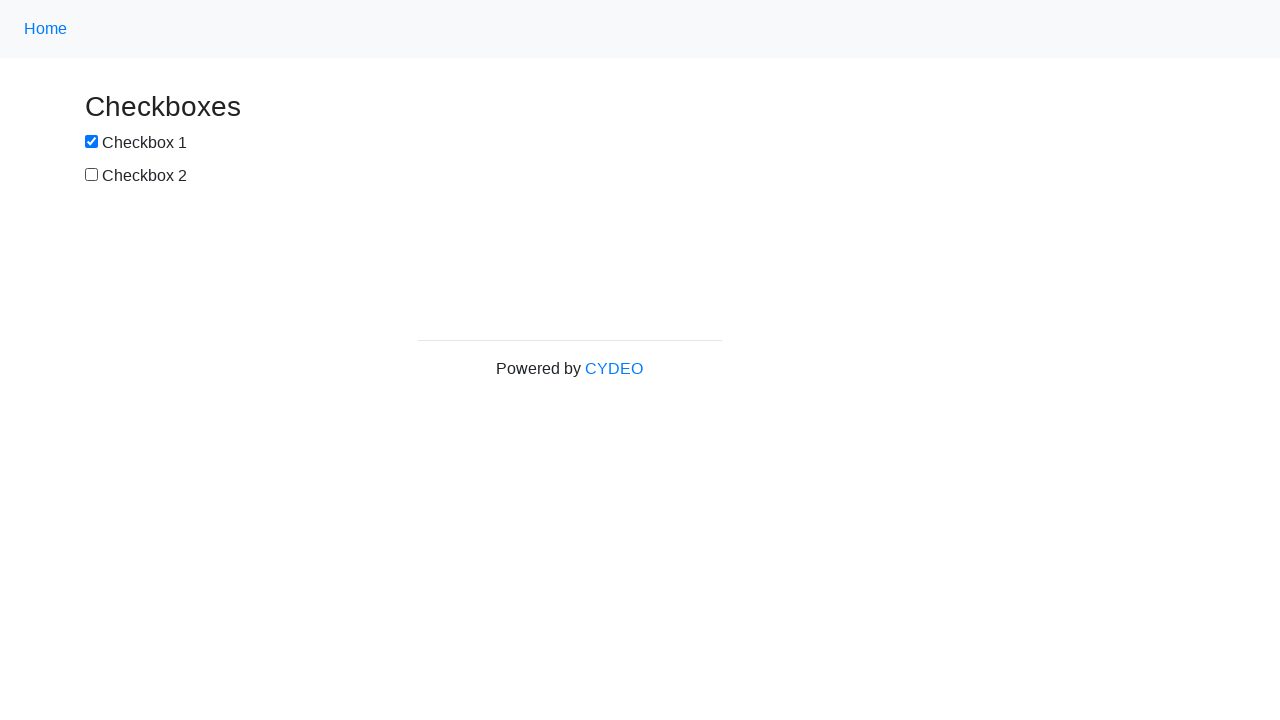